Tests dynamic control elements by clicking Remove button, verifying "It's gone!" message, clicking Add button, and verifying "It's back!" message using implicit waits

Starting URL: https://the-internet.herokuapp.com/dynamic_controls

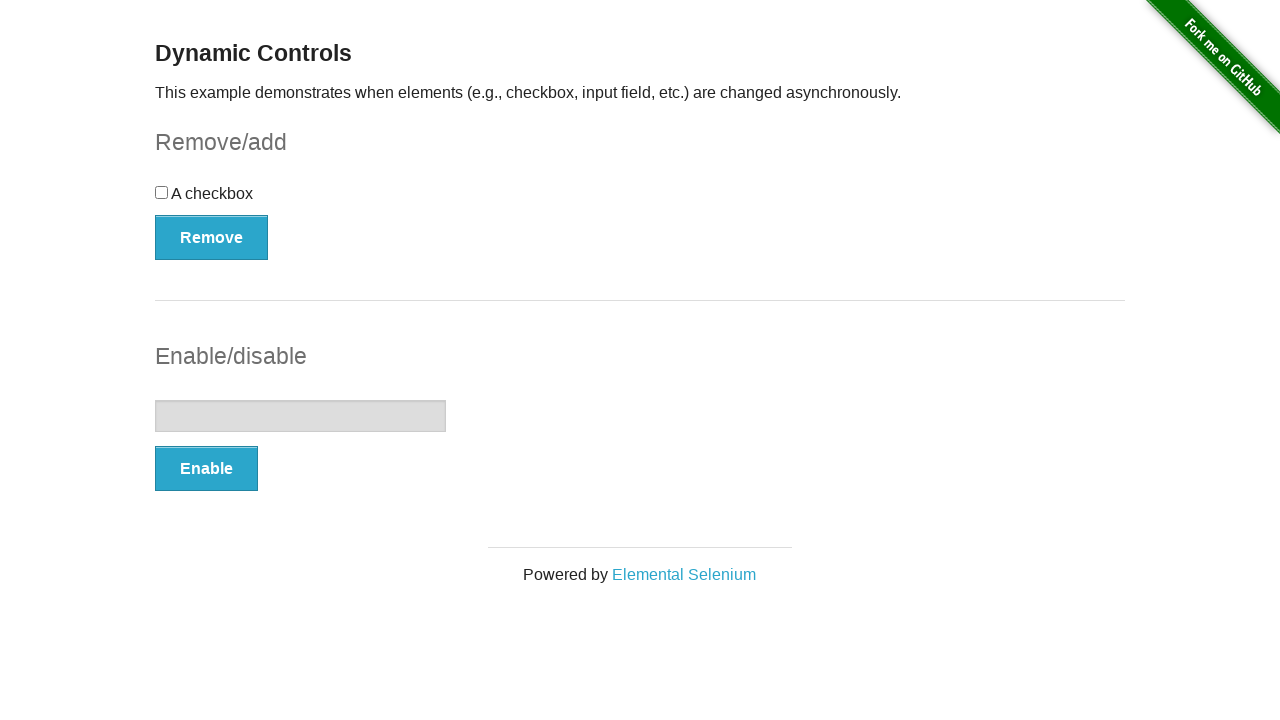

Clicked Remove button to remove dynamic control element at (212, 237) on xpath=//button[text()='Remove']
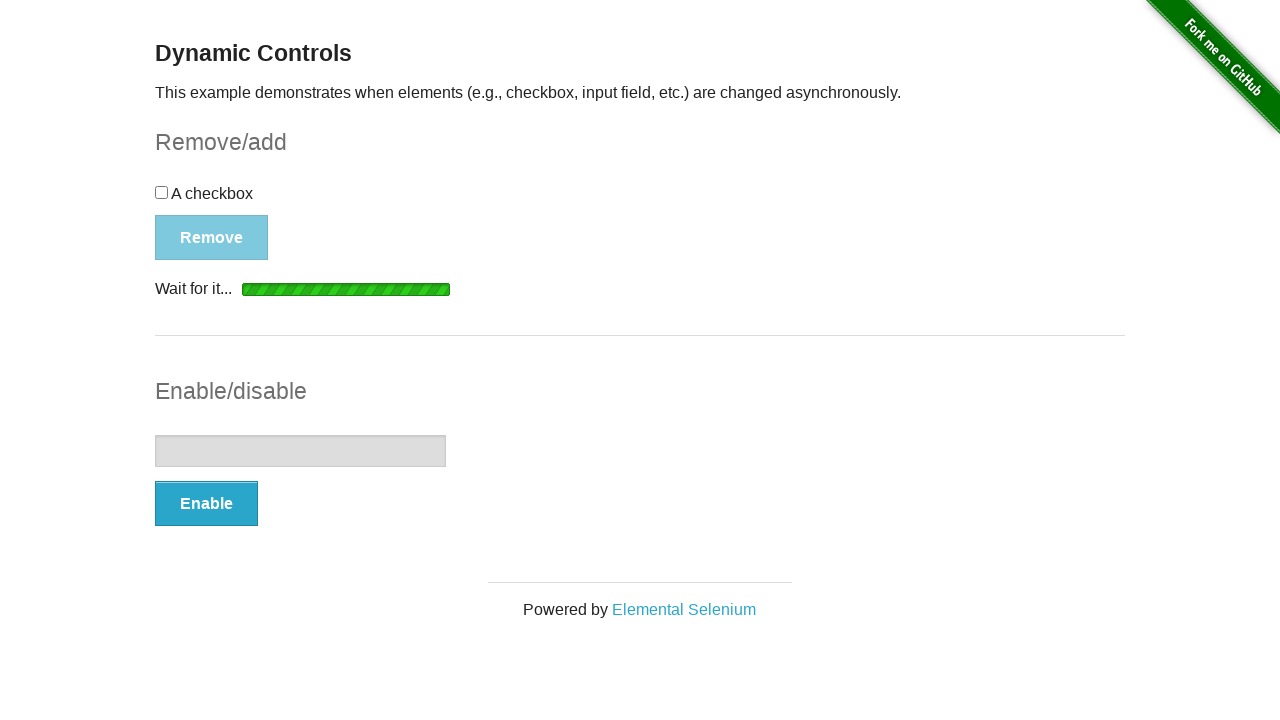

Verified "It's gone!" message appears after removing element
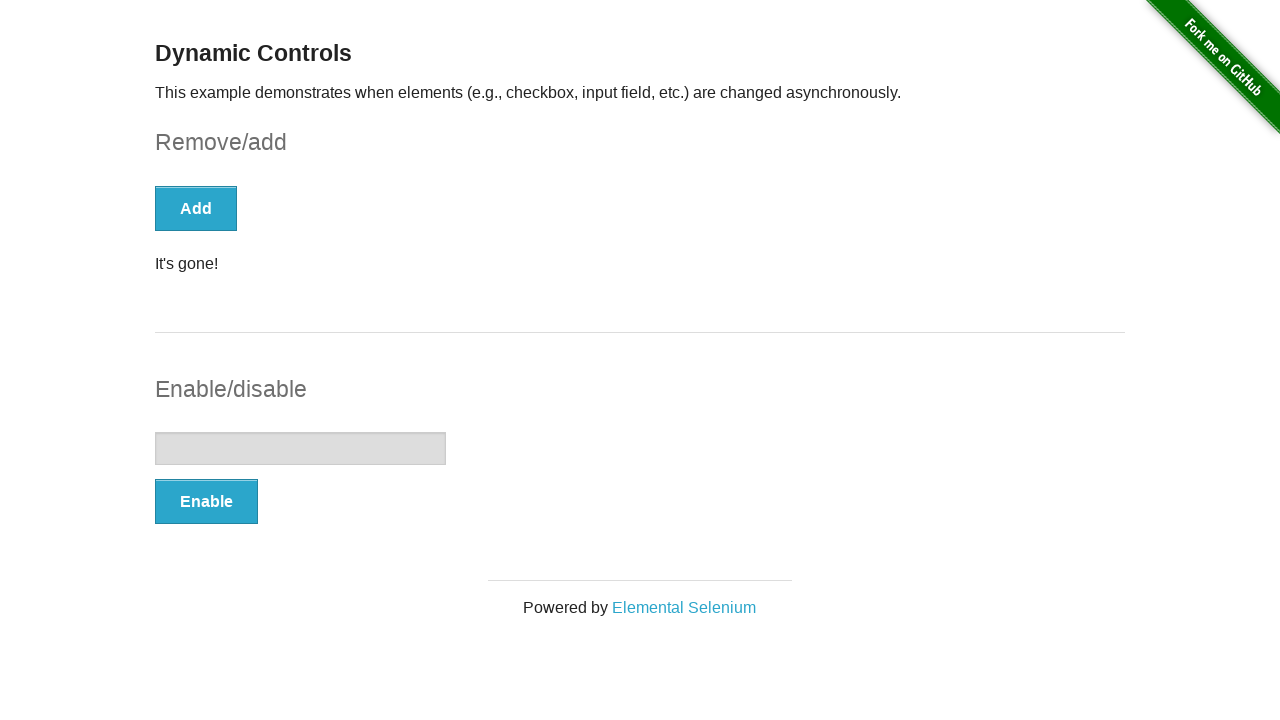

Clicked Add button to restore dynamic control element at (196, 208) on xpath=//button[text()='Add']
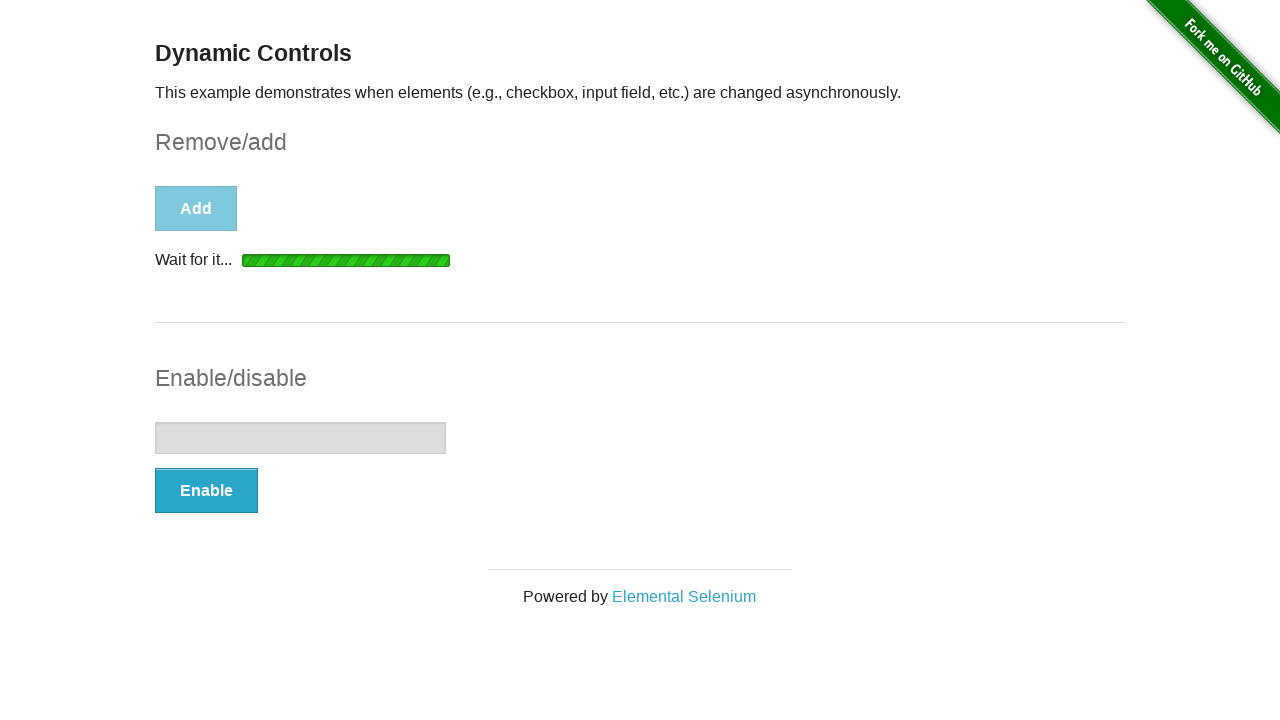

Verified "It's back!" message appears after adding element back
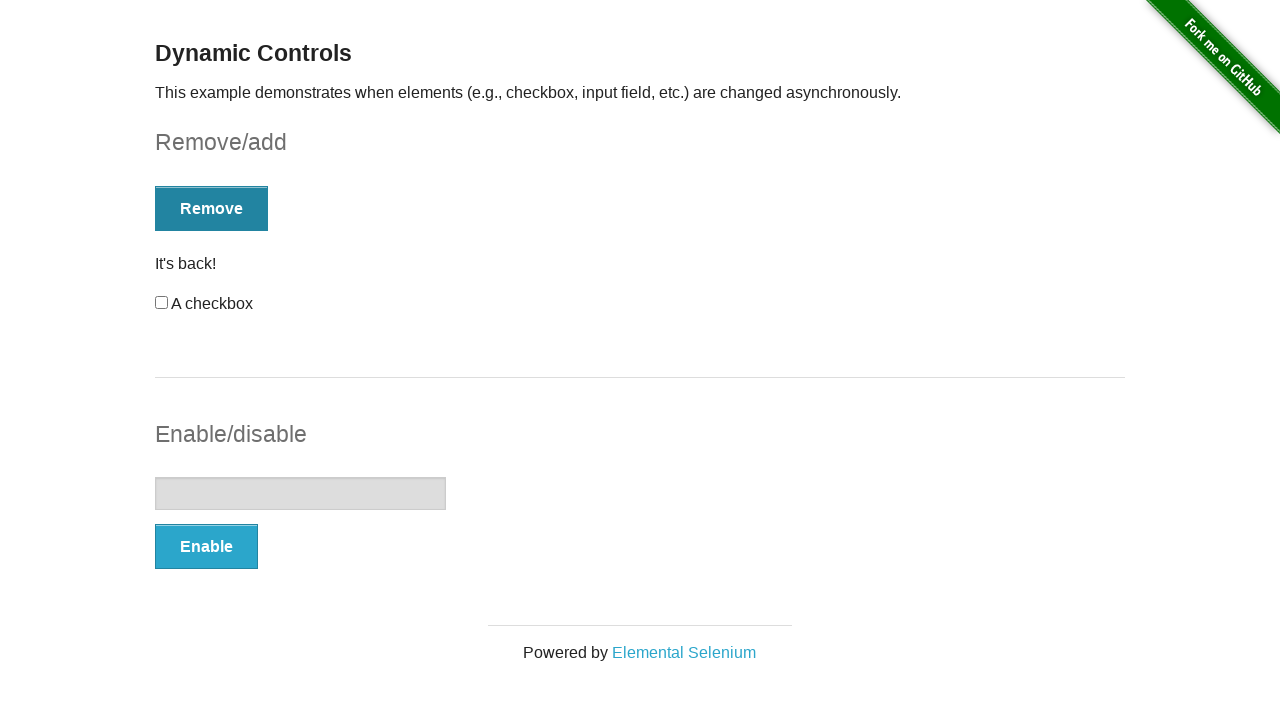

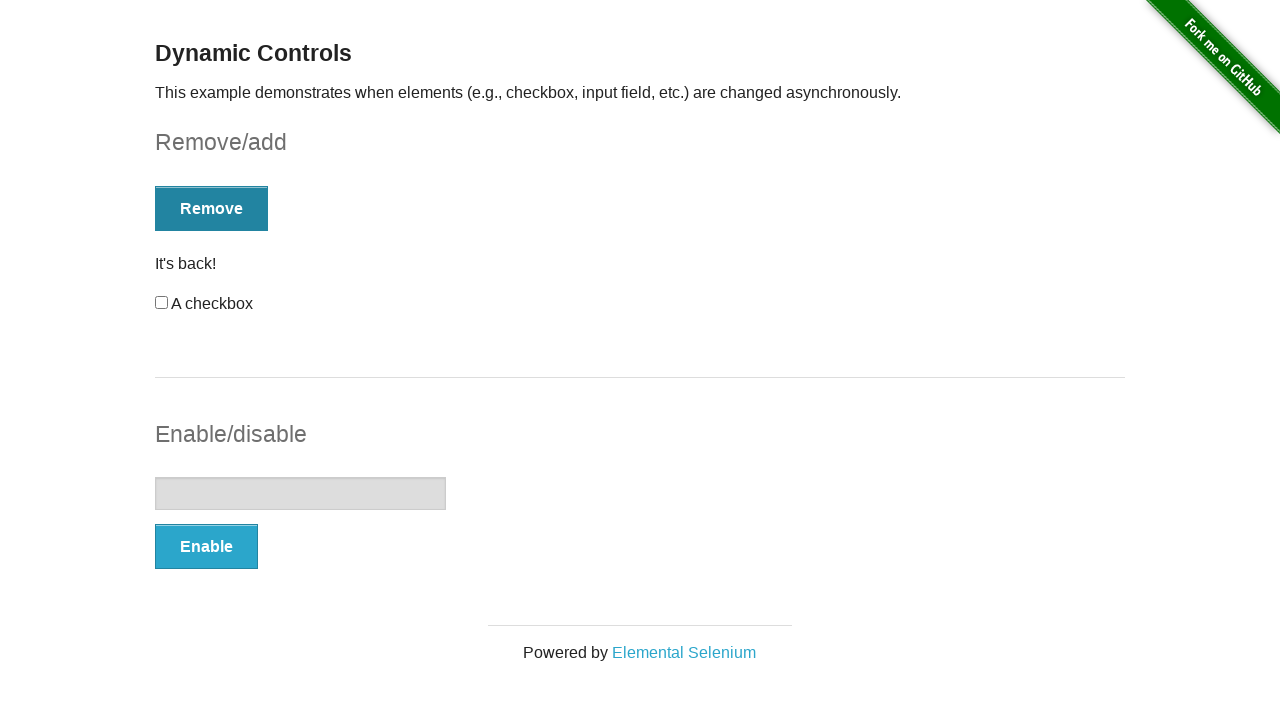